Tests the Created API call link by clicking it and verifying the response shows 201 Created status

Starting URL: https://demoqa.com/elements

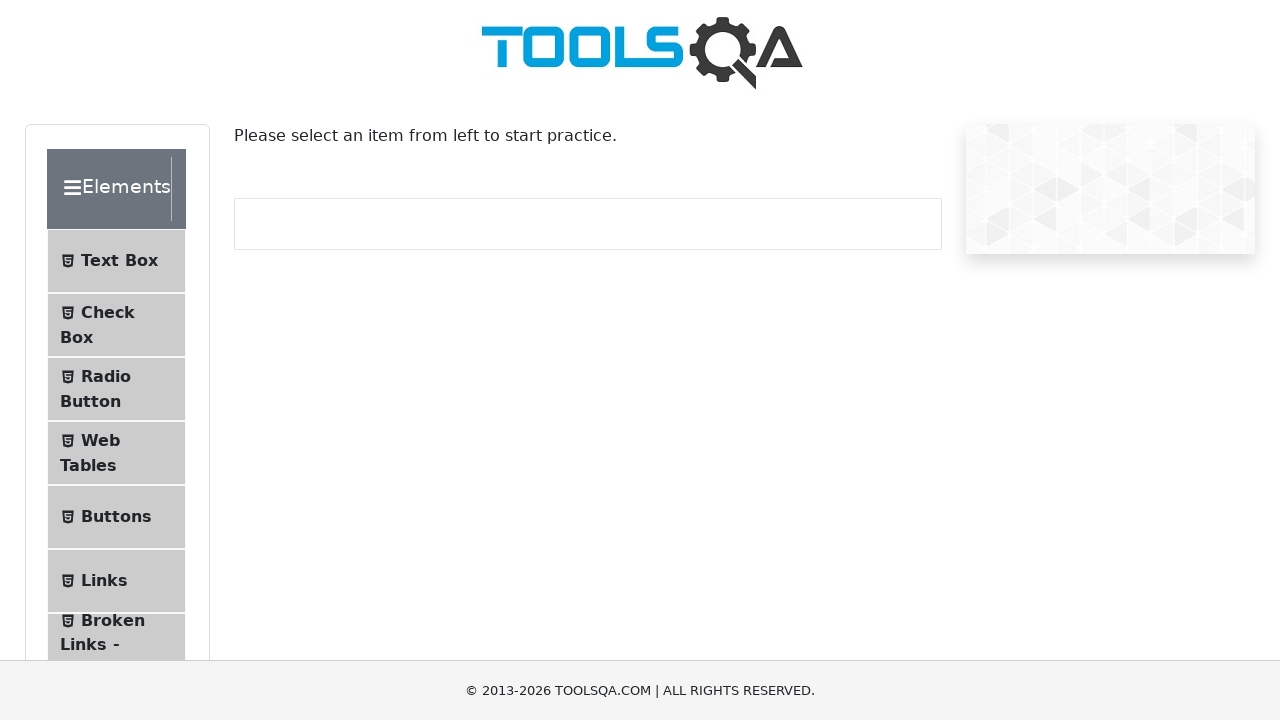

Scrolled Links menu item into view
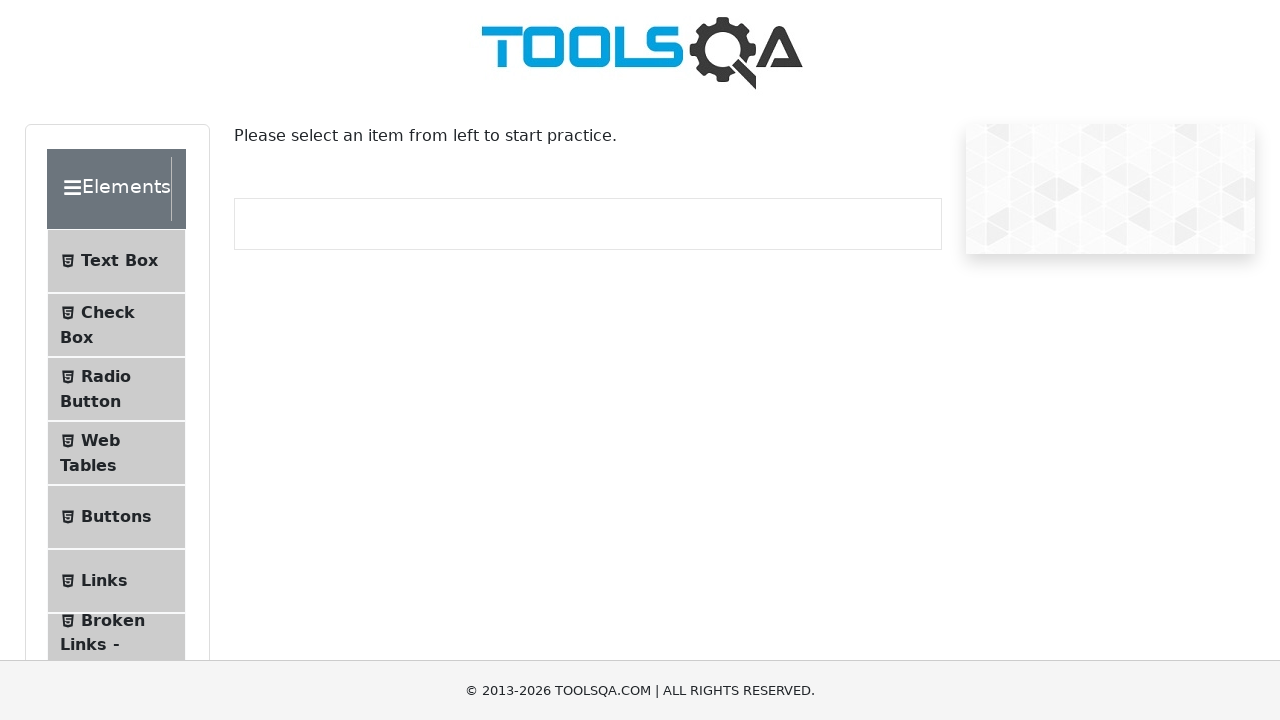

Clicked Links menu item at (104, 581) on xpath=//li[@id='item-5']//span[text()='Links']
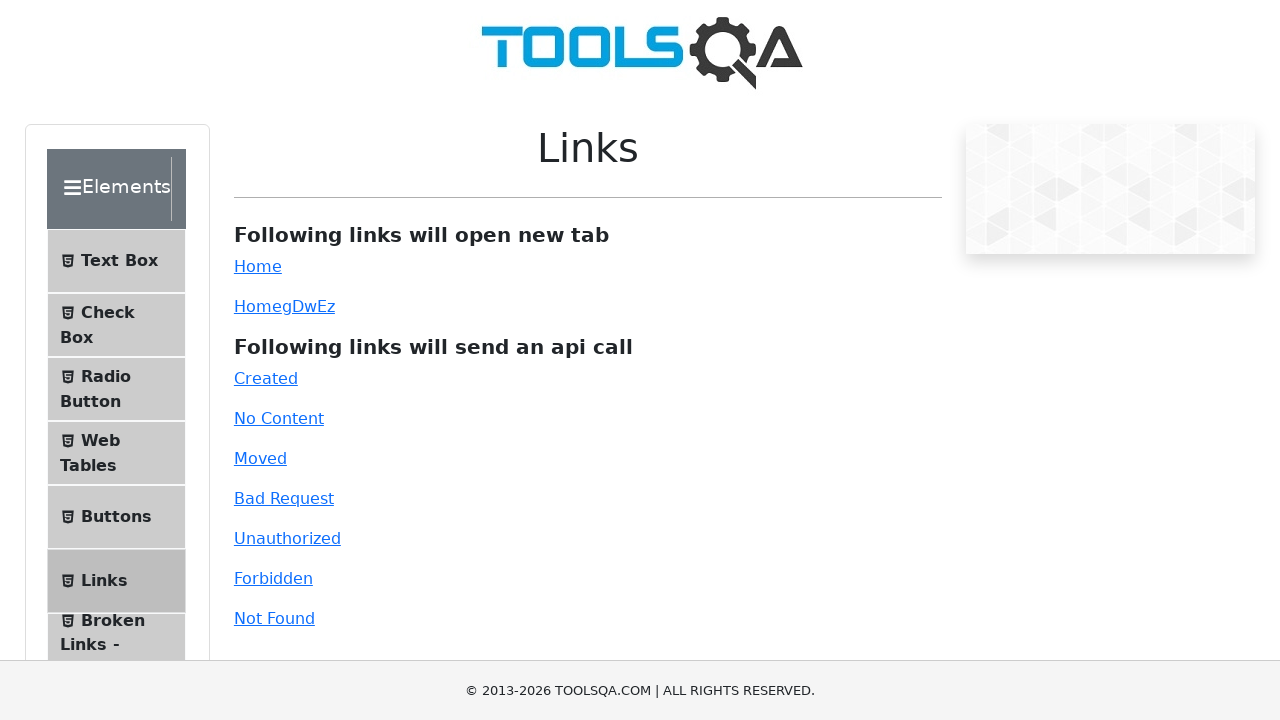

Navigated to Links page (https://demoqa.com/links)
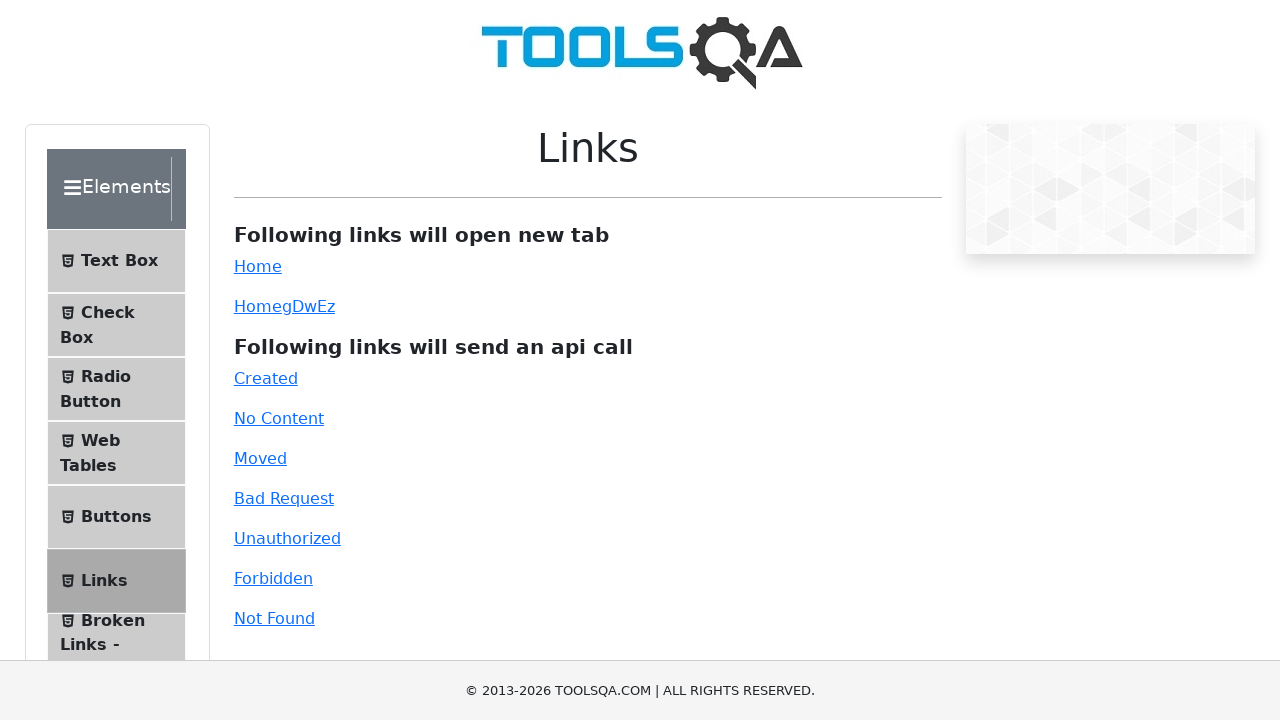

Clicked Created API call link at (266, 378) on xpath=//a[@id='created']
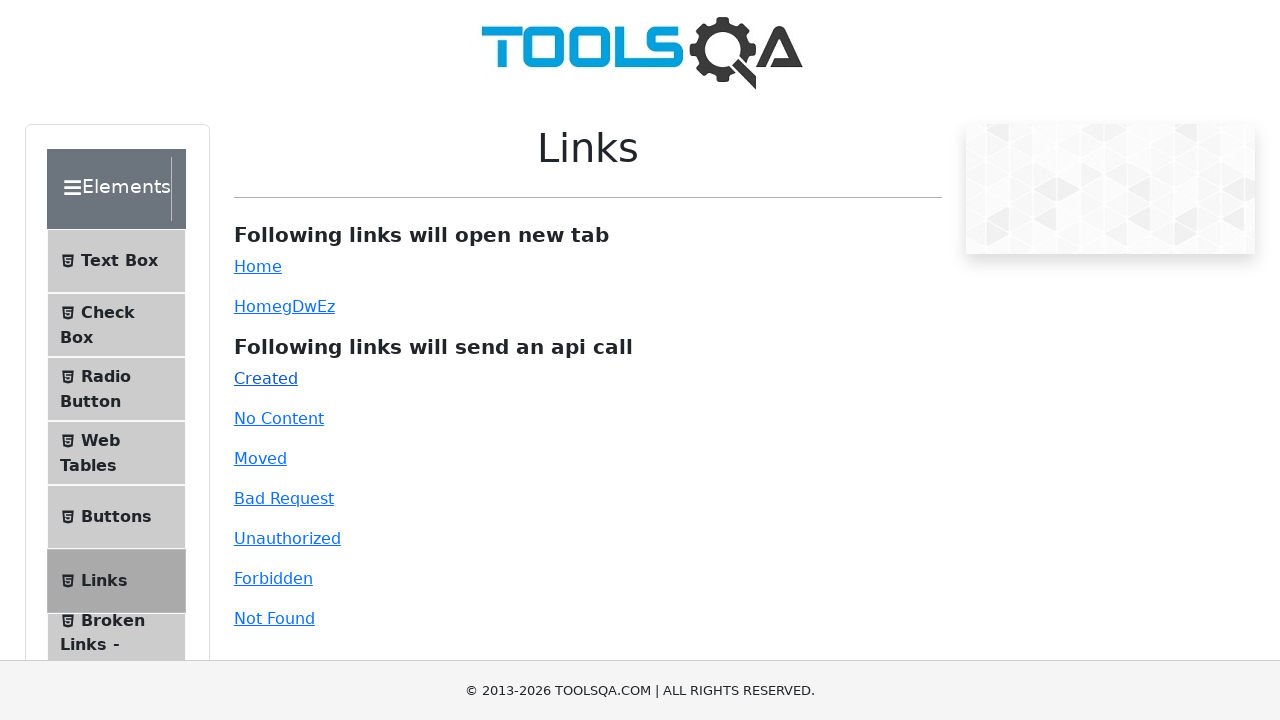

Scrolled to response area
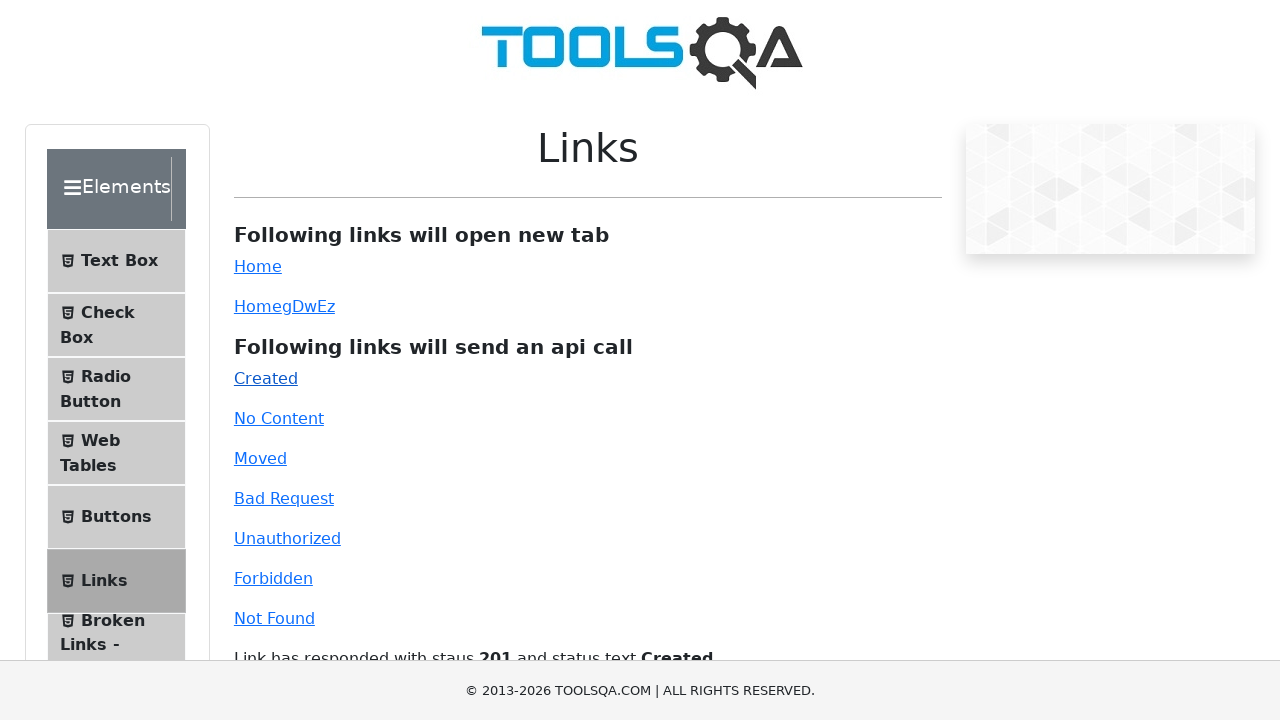

API response displayed showing 201 Created status
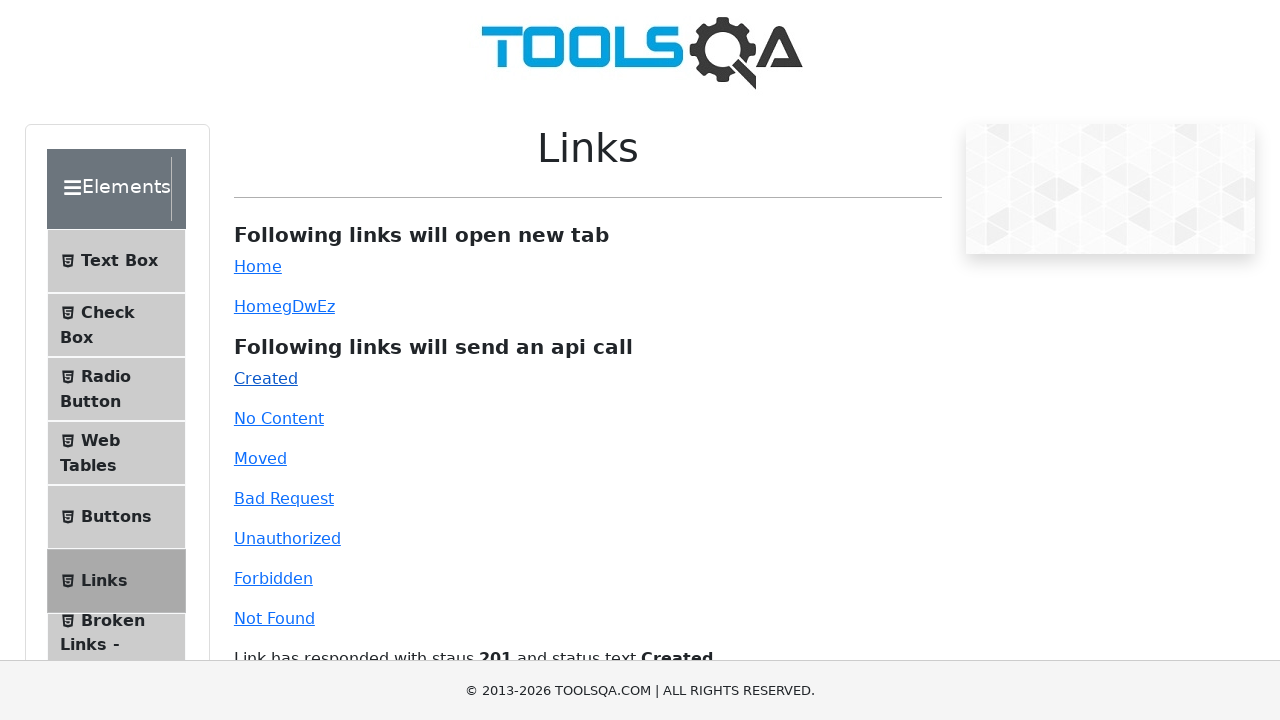

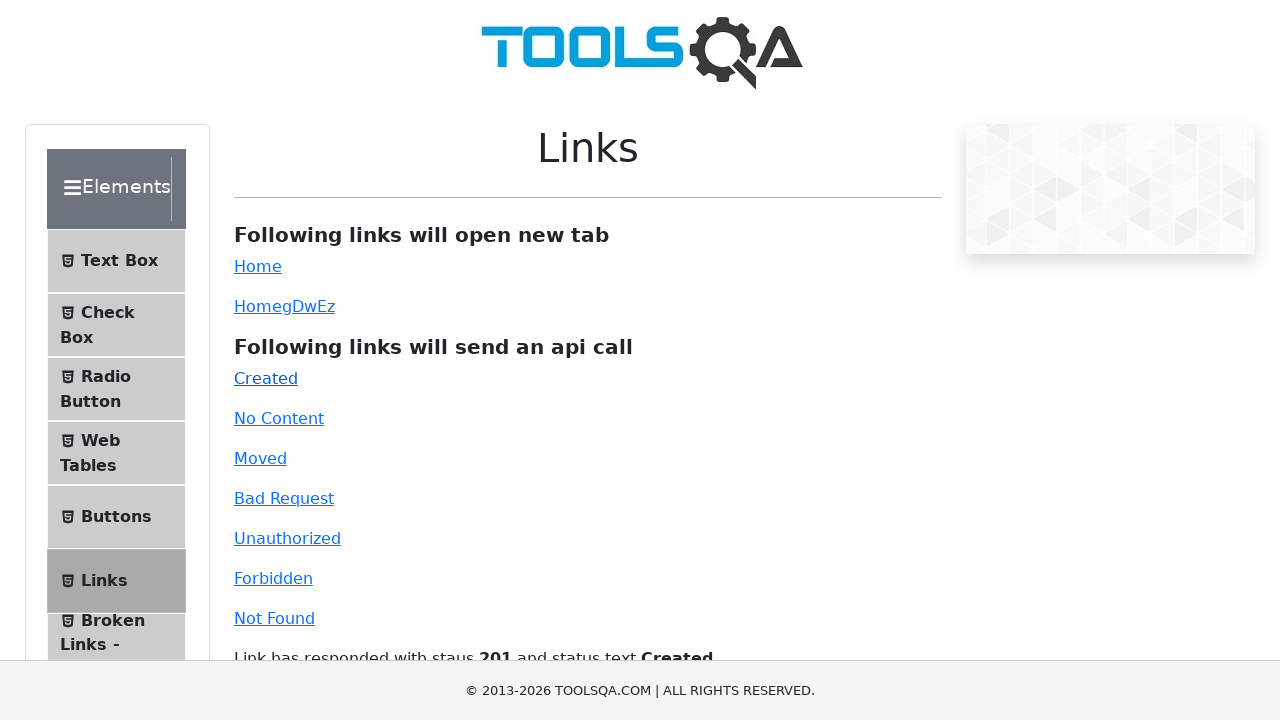